Demonstrates finding and clicking a link using partial link text by clicking the "Elemental Selenium" link in the page footer.

Starting URL: https://the-internet.herokuapp.com/login

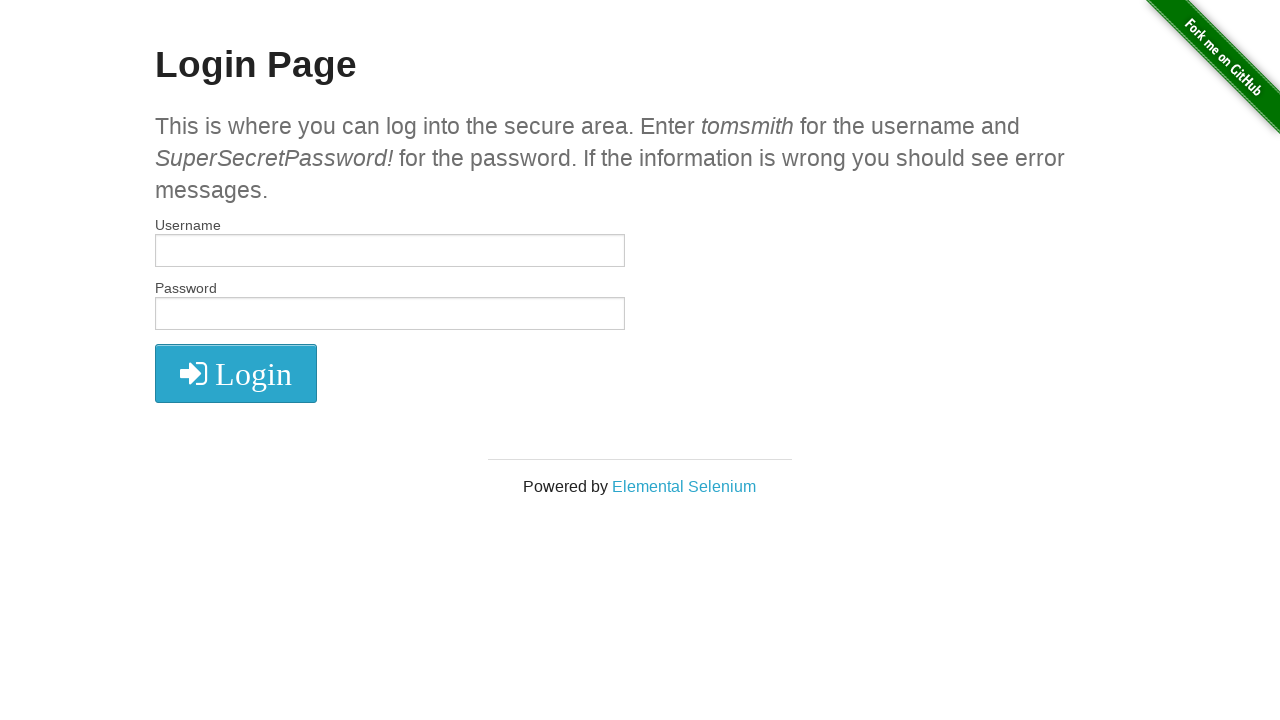

Navigated to login page at https://the-internet.herokuapp.com/login
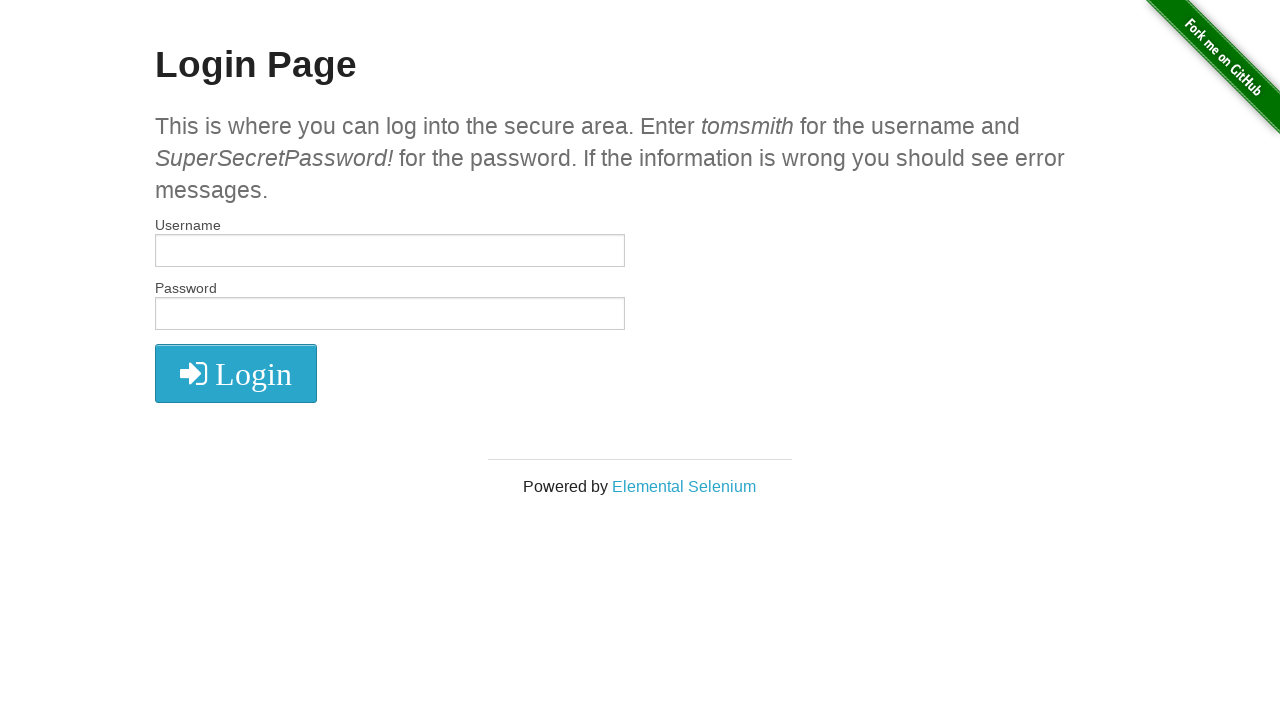

Clicked the 'Elemental Selenium' link in page footer at (684, 486) on a:text('Elemental')
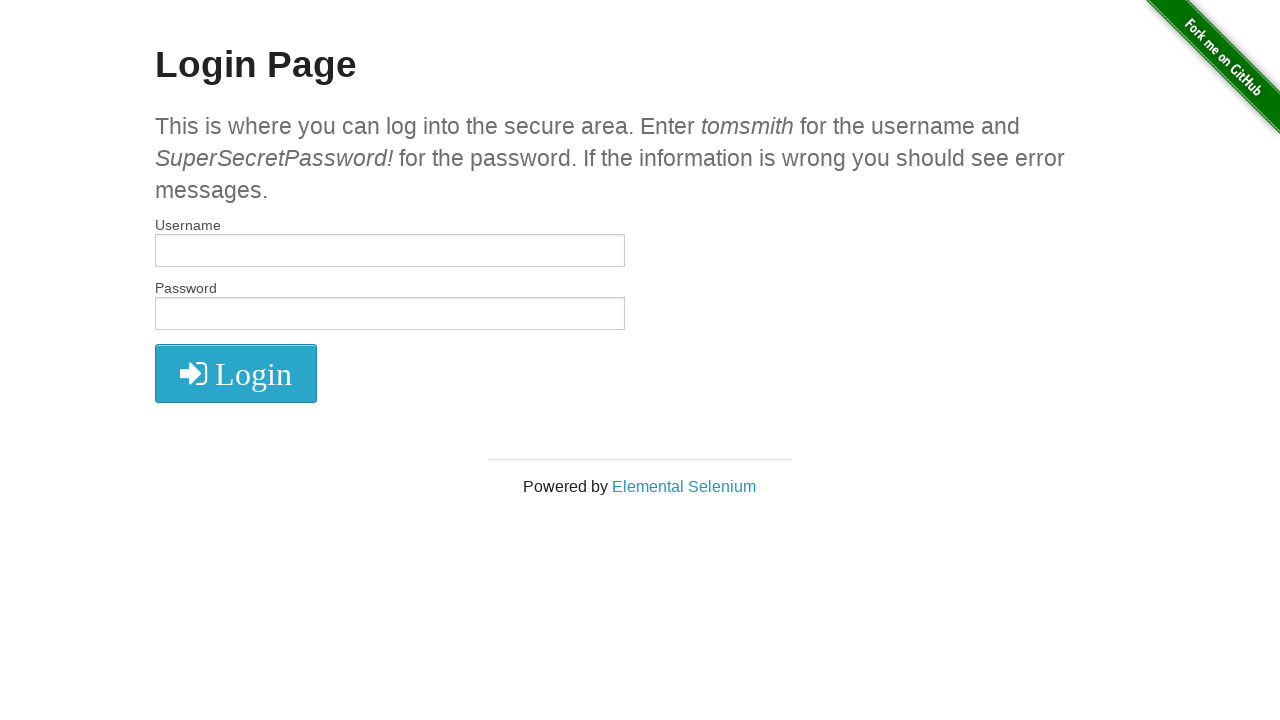

Navigation to Elemental Selenium page completed
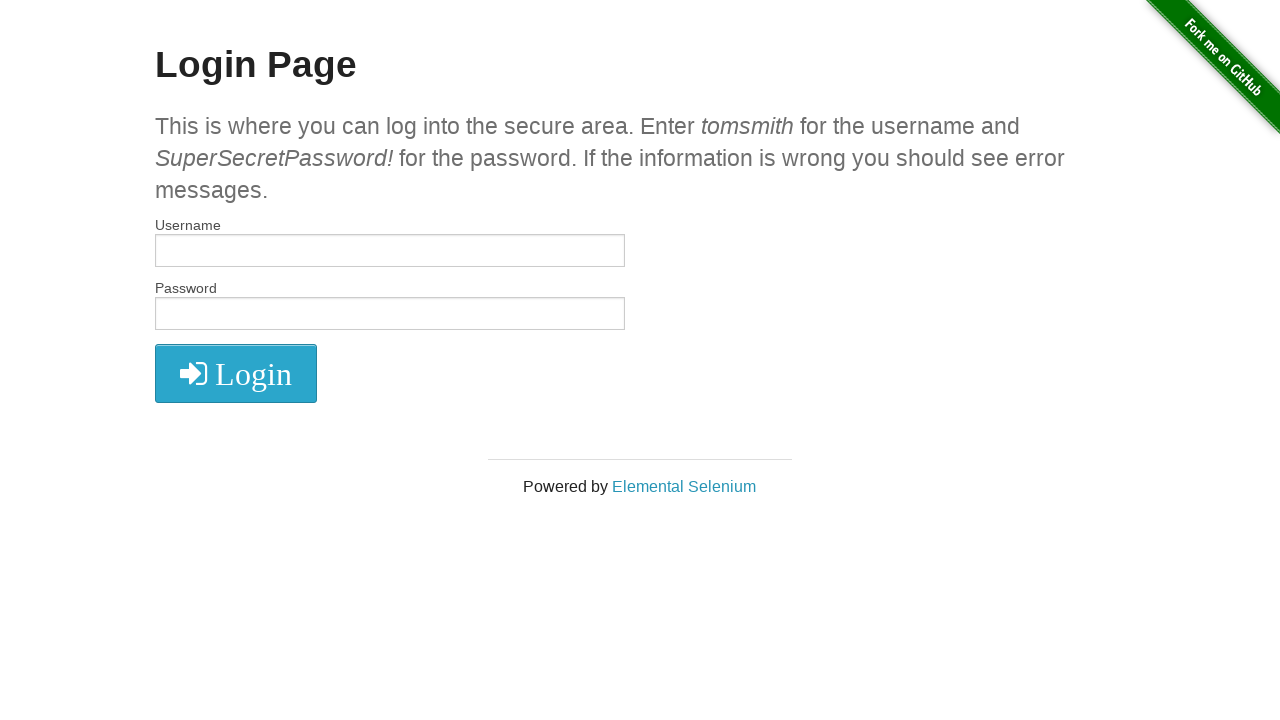

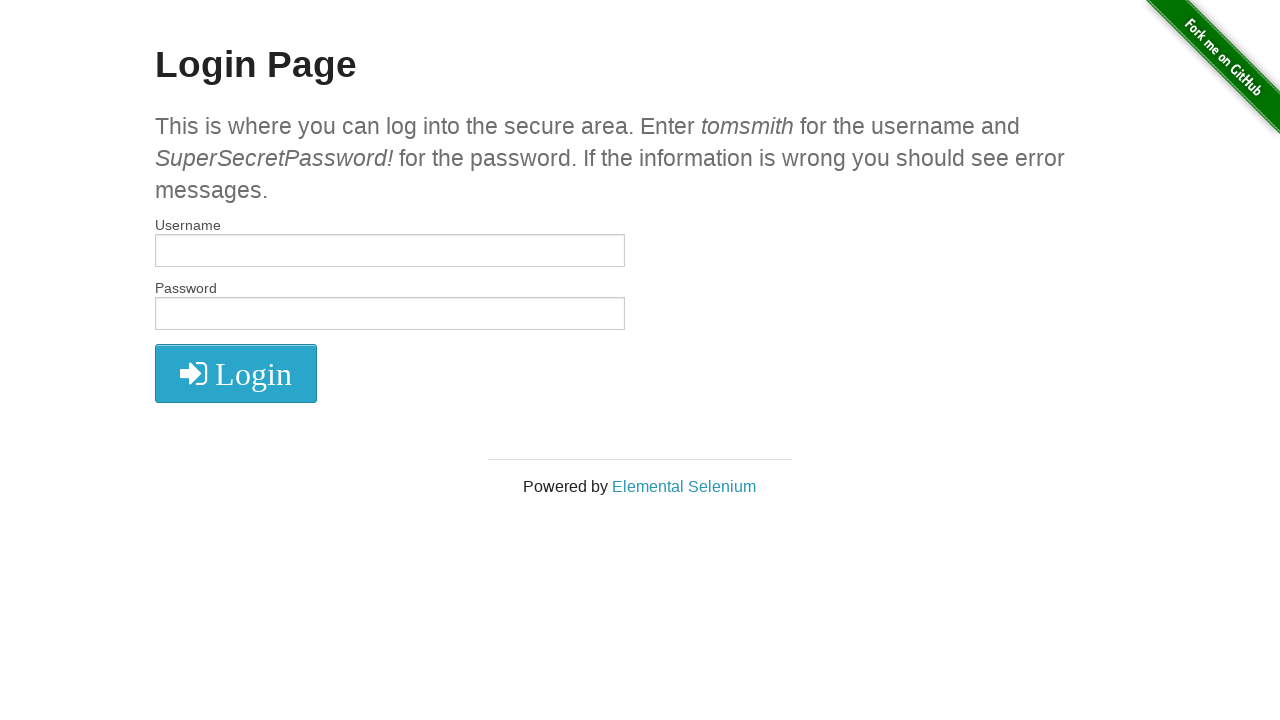